Calculates the sum of two numbers displayed on the page and selects the result from a dropdown menu

Starting URL: http://suninjuly.github.io/selects1.html

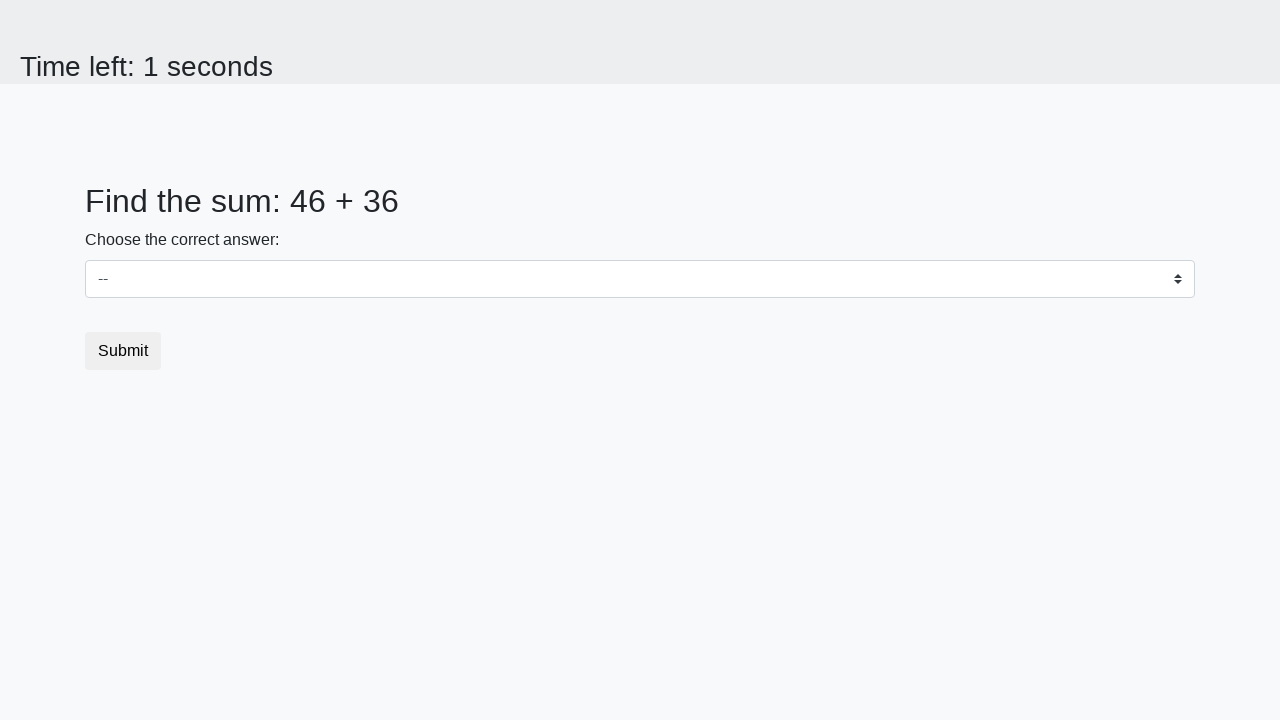

Retrieved first number from #num1 element
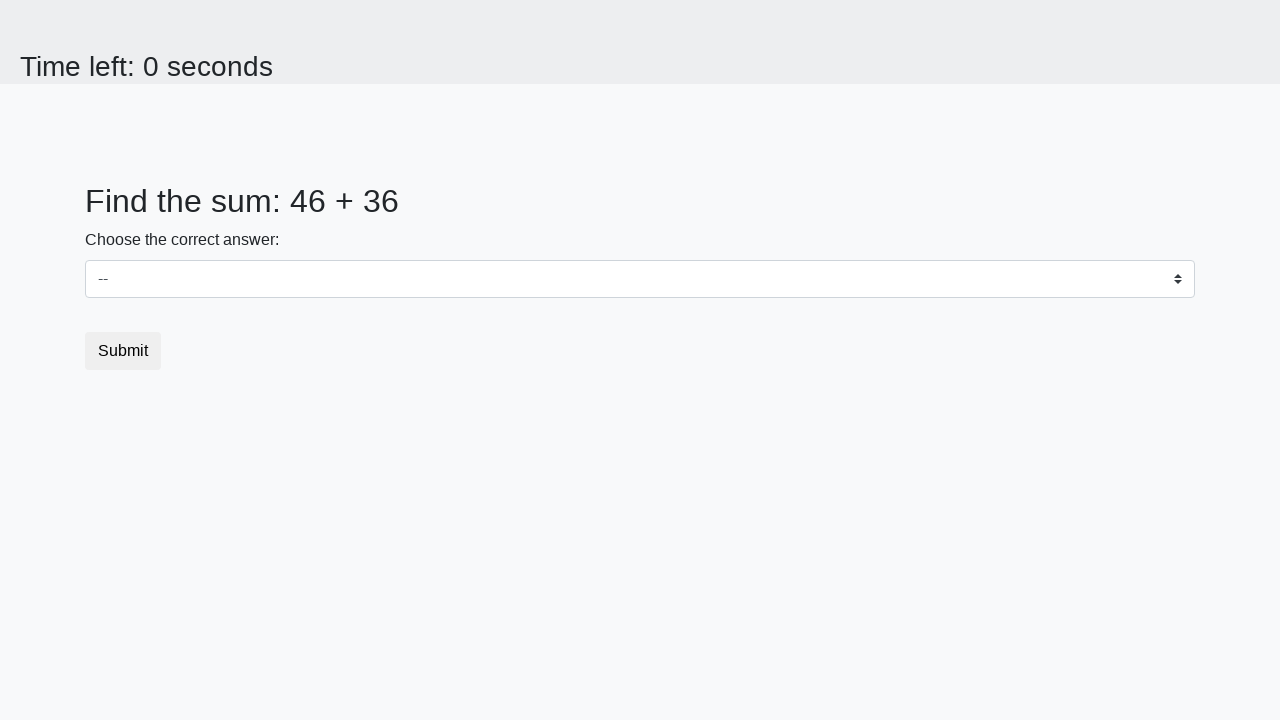

Retrieved second number from #num2 element
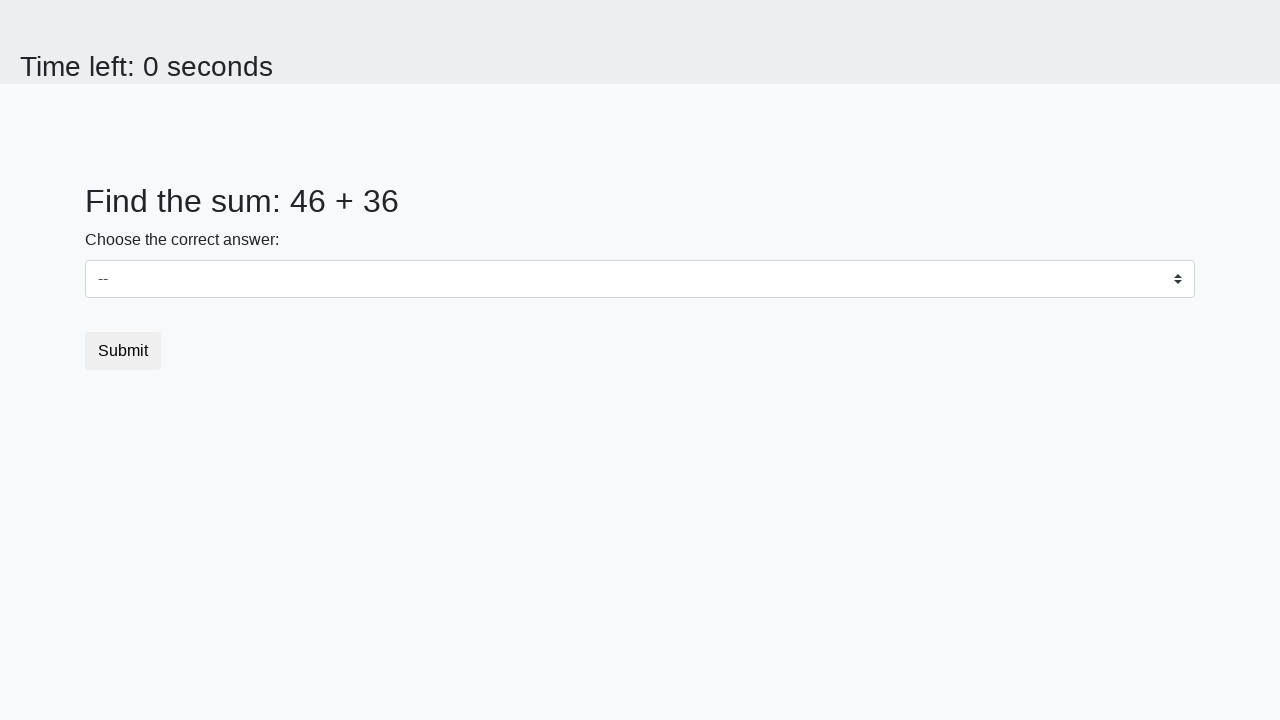

Calculated sum: 46 + 36 = 82
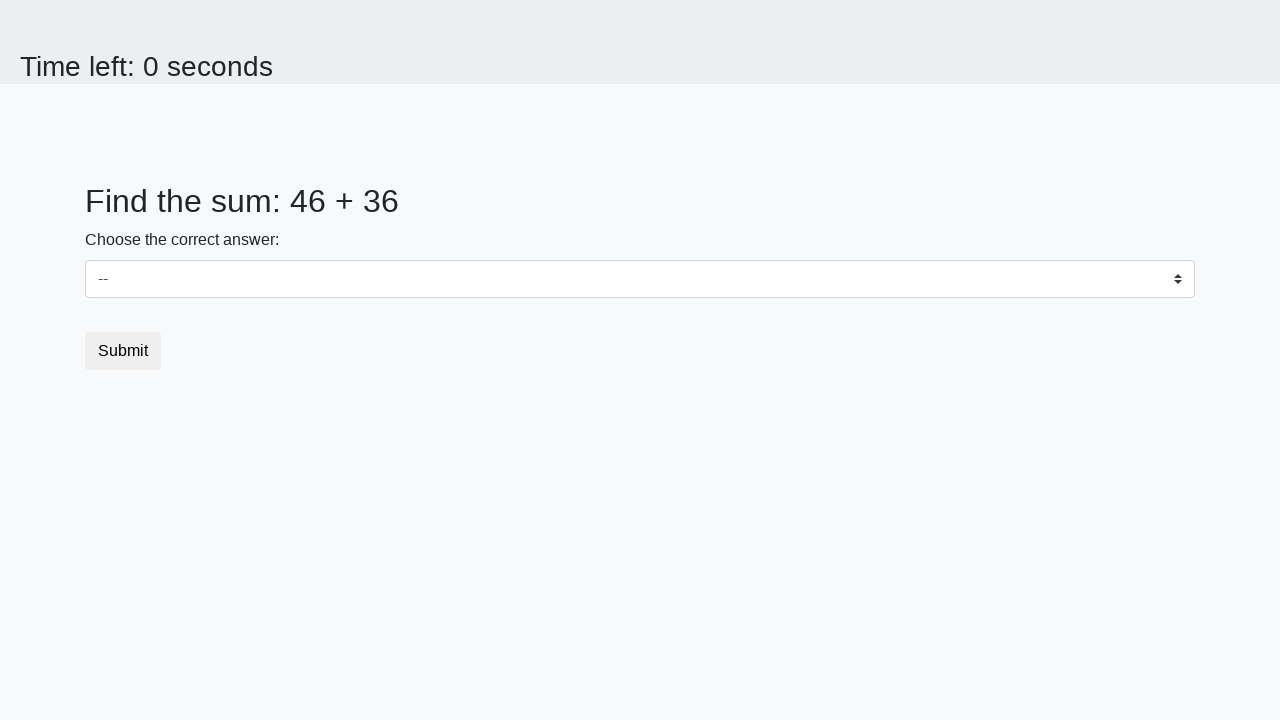

Selected calculated sum '82' from dropdown menu on select
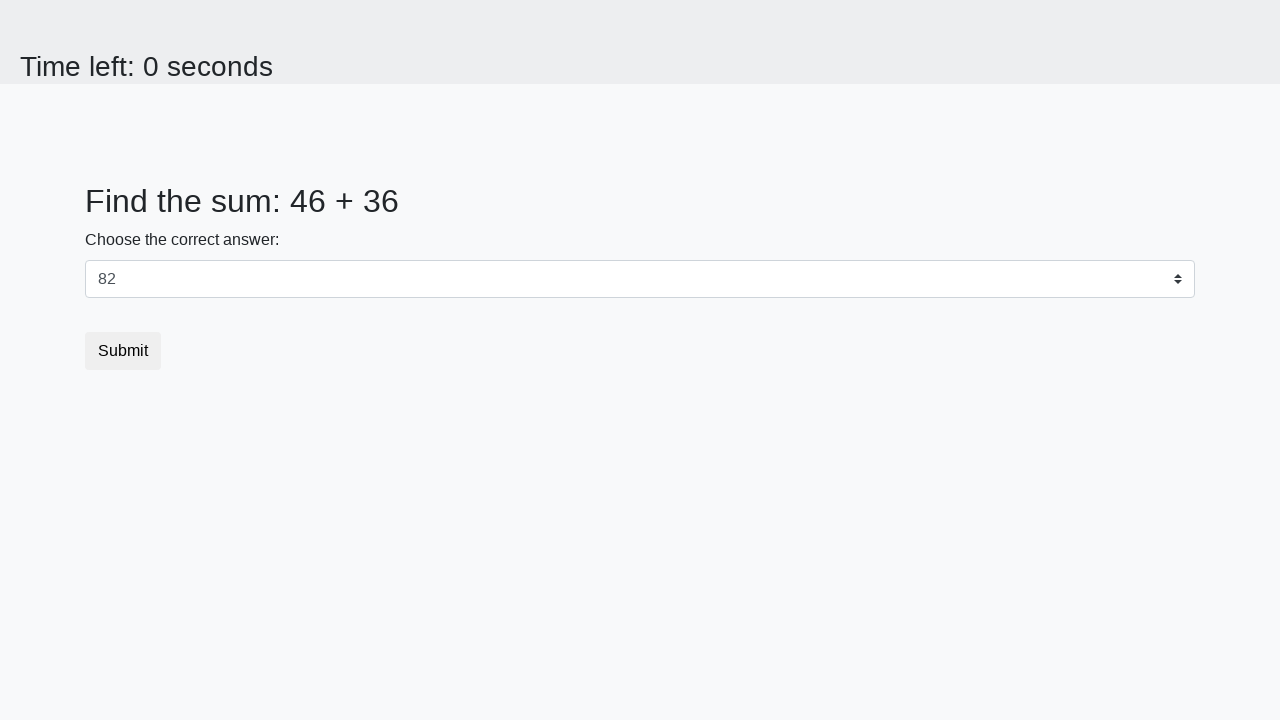

Clicked submit button at (123, 351) on button
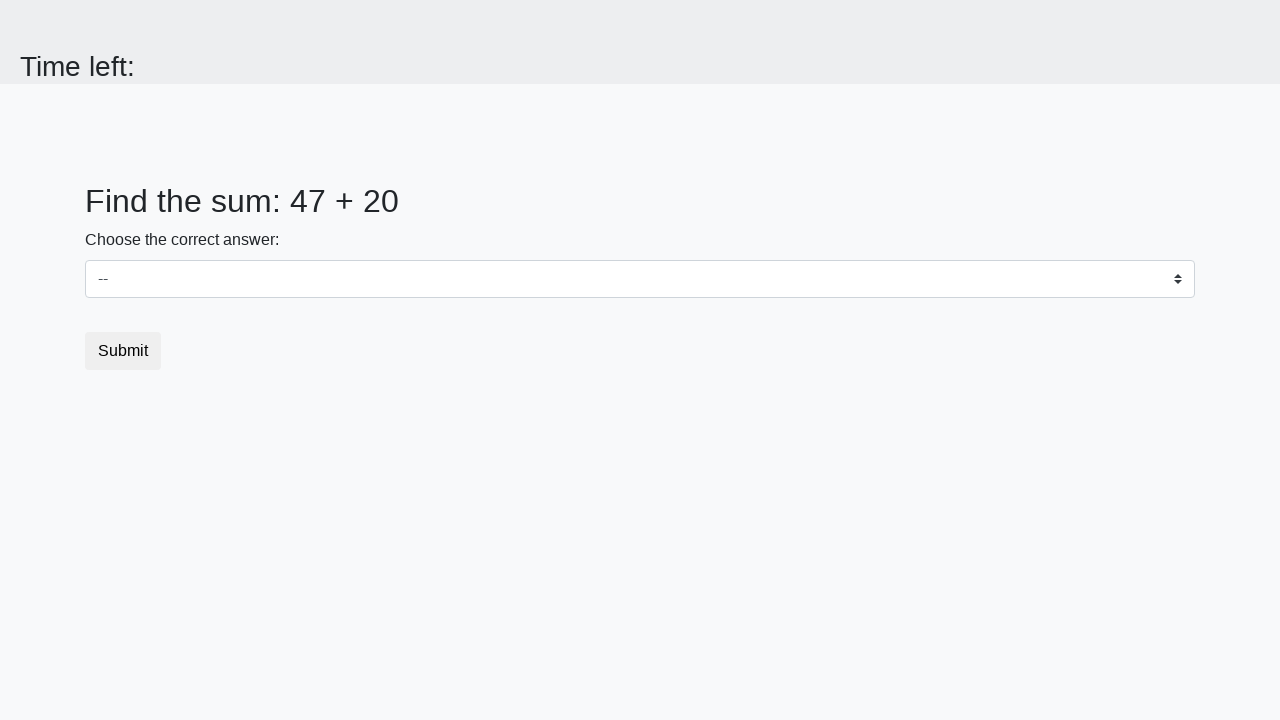

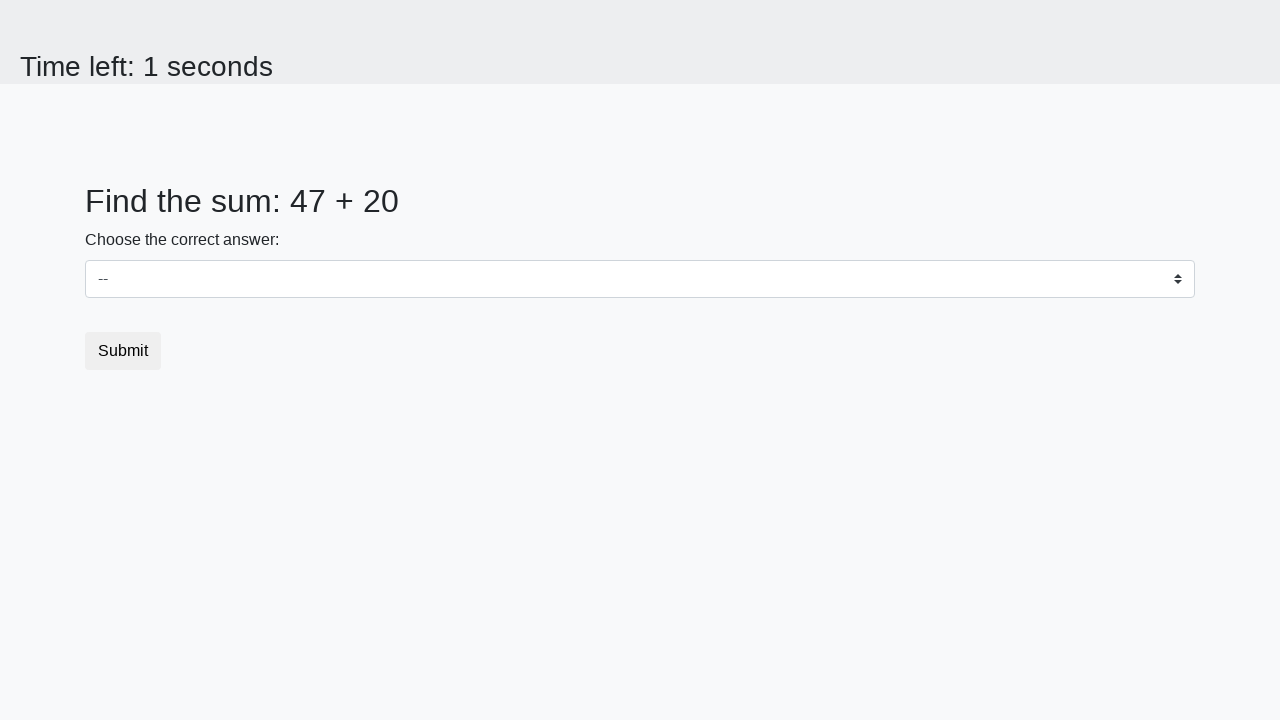